Tests JavaScript prompt alert functionality by clicking a button to trigger a prompt, entering text into the prompt, accepting it, and verifying the result message is displayed correctly.

Starting URL: https://the-internet.herokuapp.com/javascript_alerts

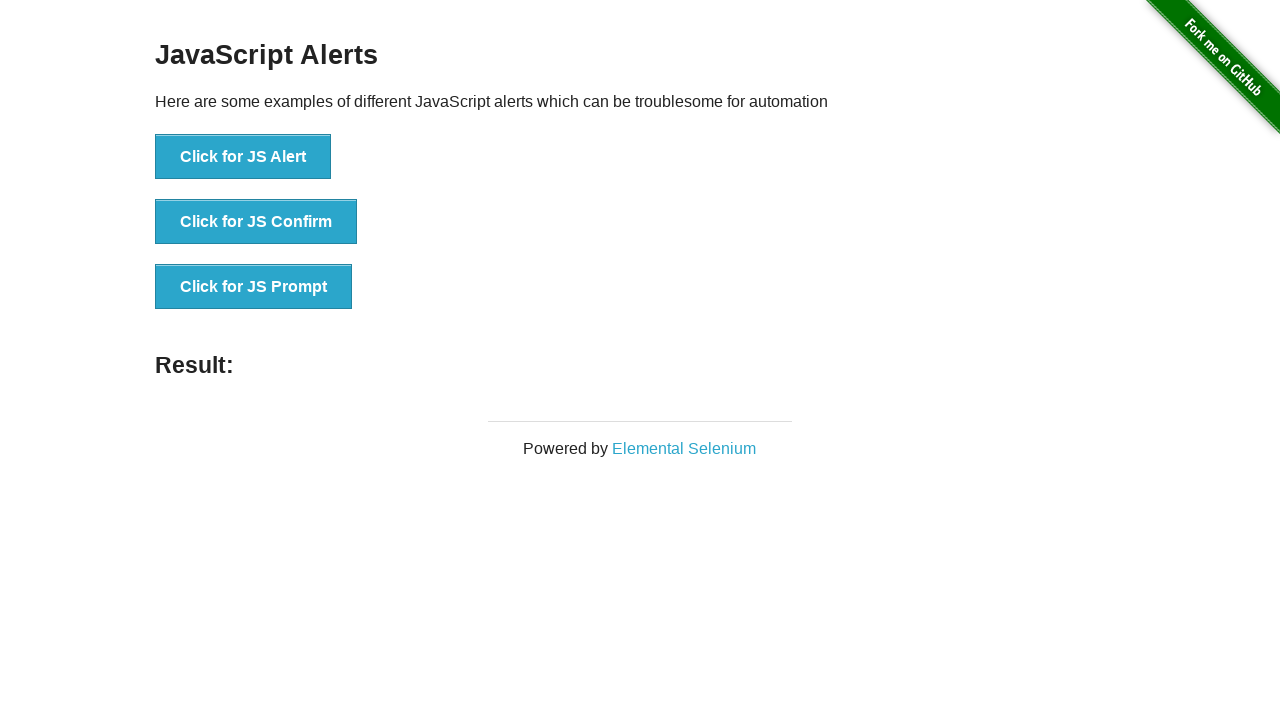

Set up dialog handler to accept prompt with 'welcom'
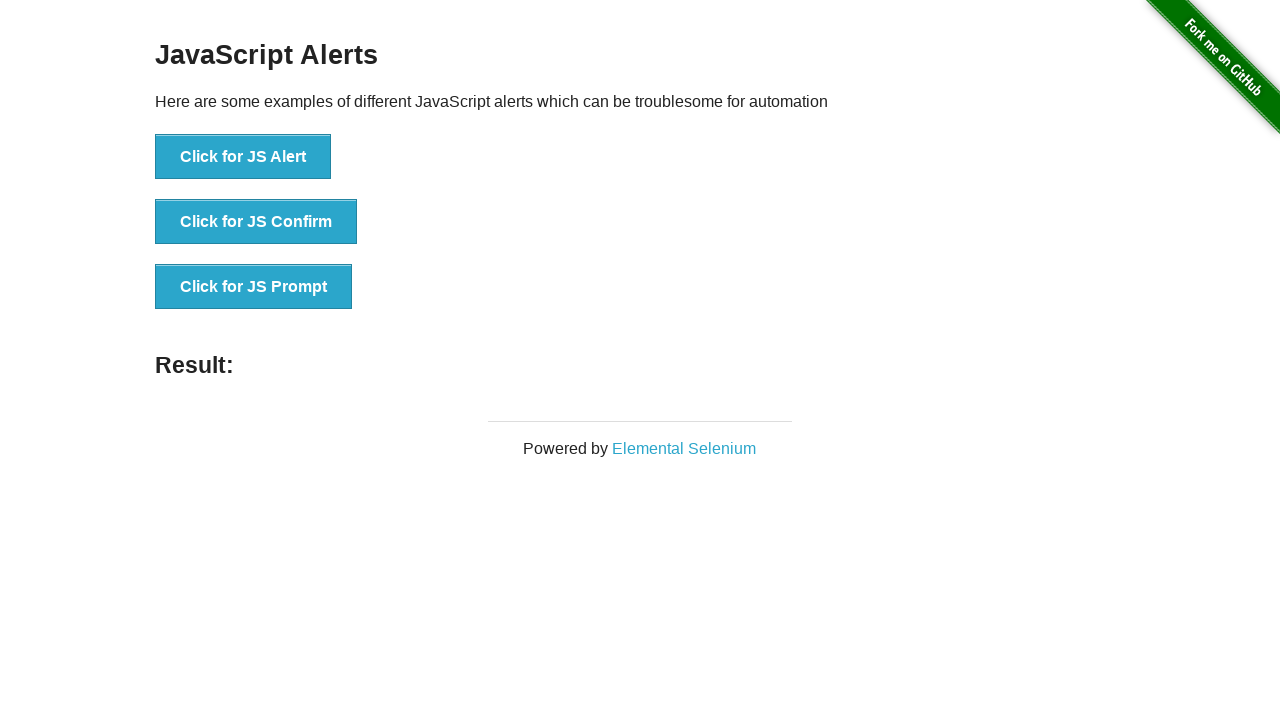

Clicked button to trigger JS Prompt alert at (254, 287) on xpath=//button[normalize-space()='Click for JS Prompt']
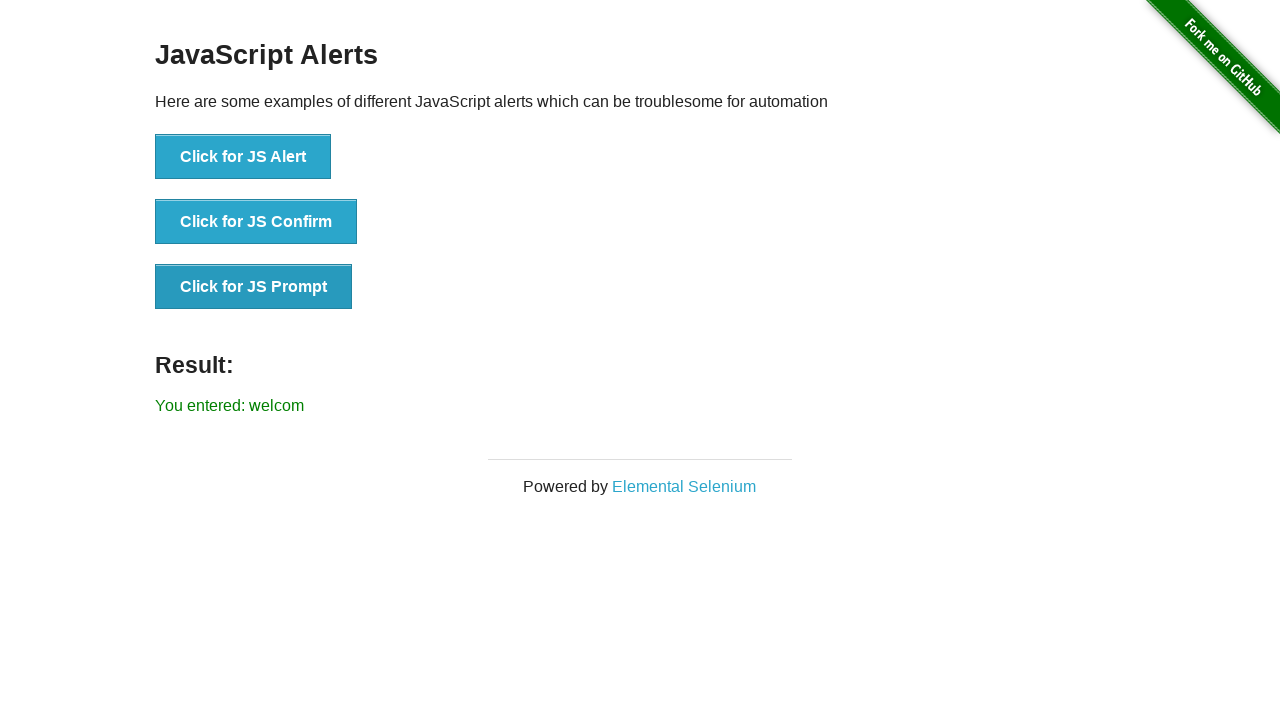

Result message element loaded after accepting prompt
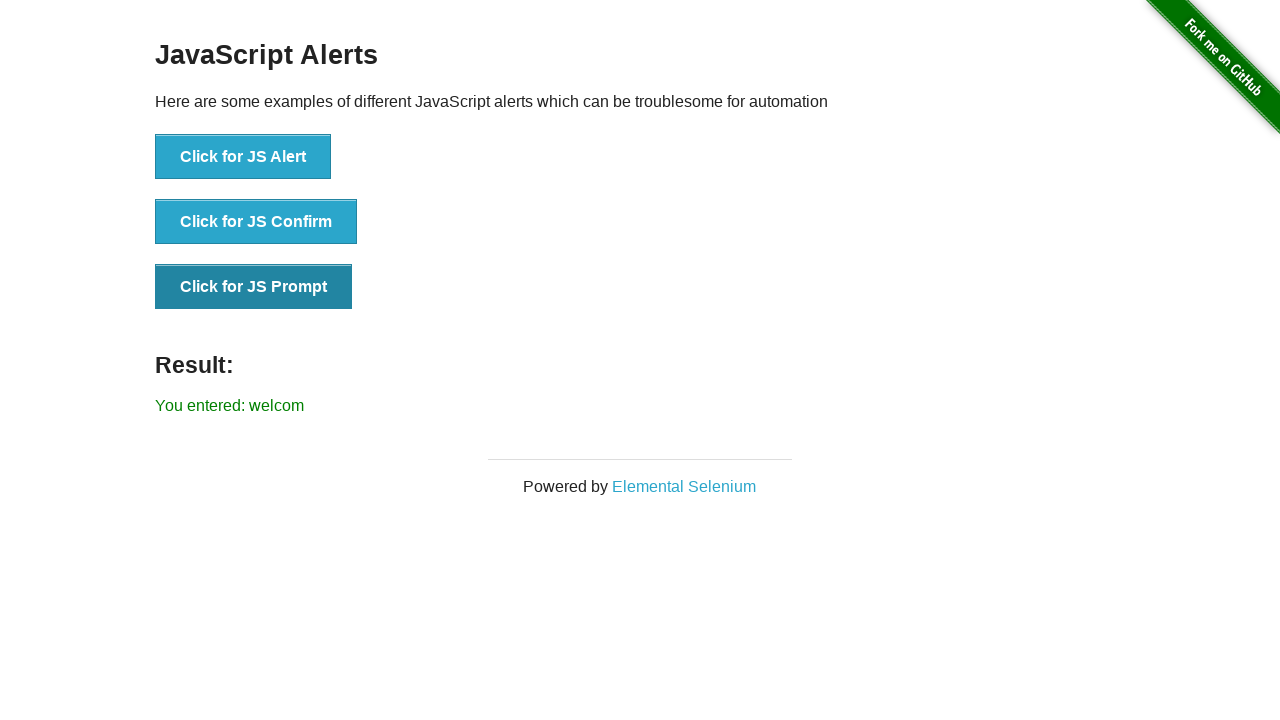

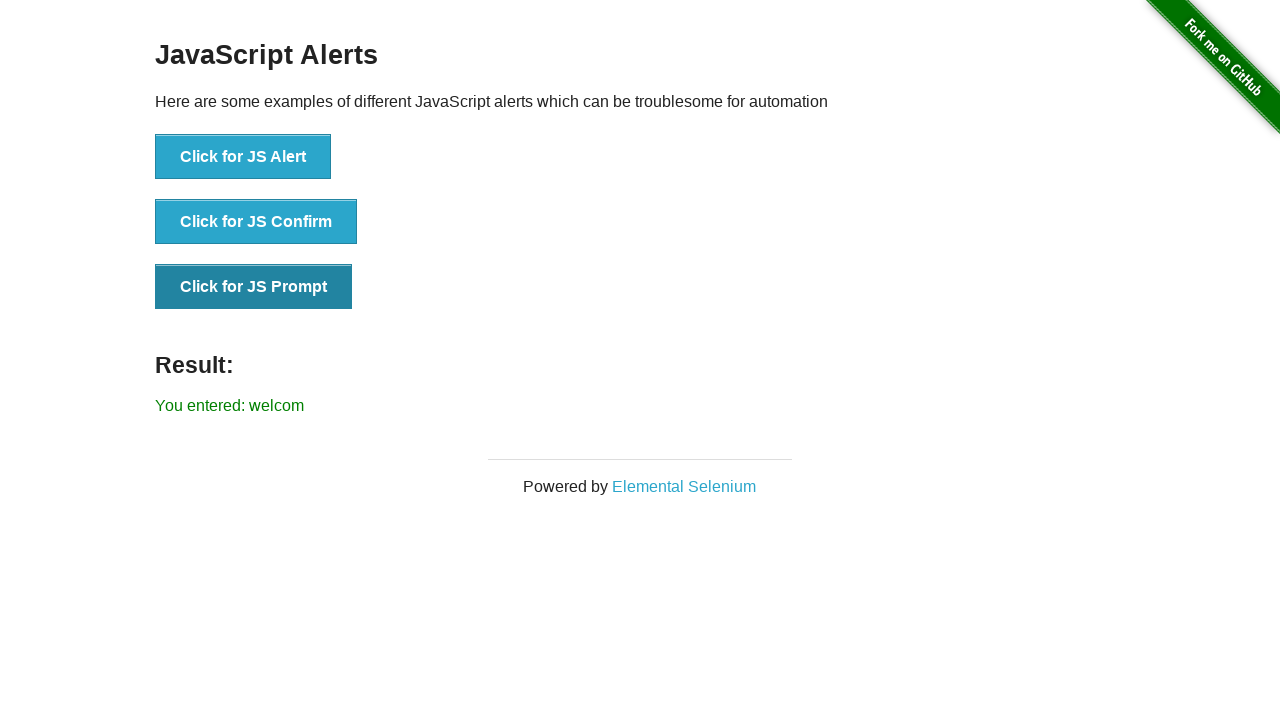